Tests the login form validation when both username and password fields are left empty, verifying the appropriate error message is displayed

Starting URL: https://www.saucedemo.com/

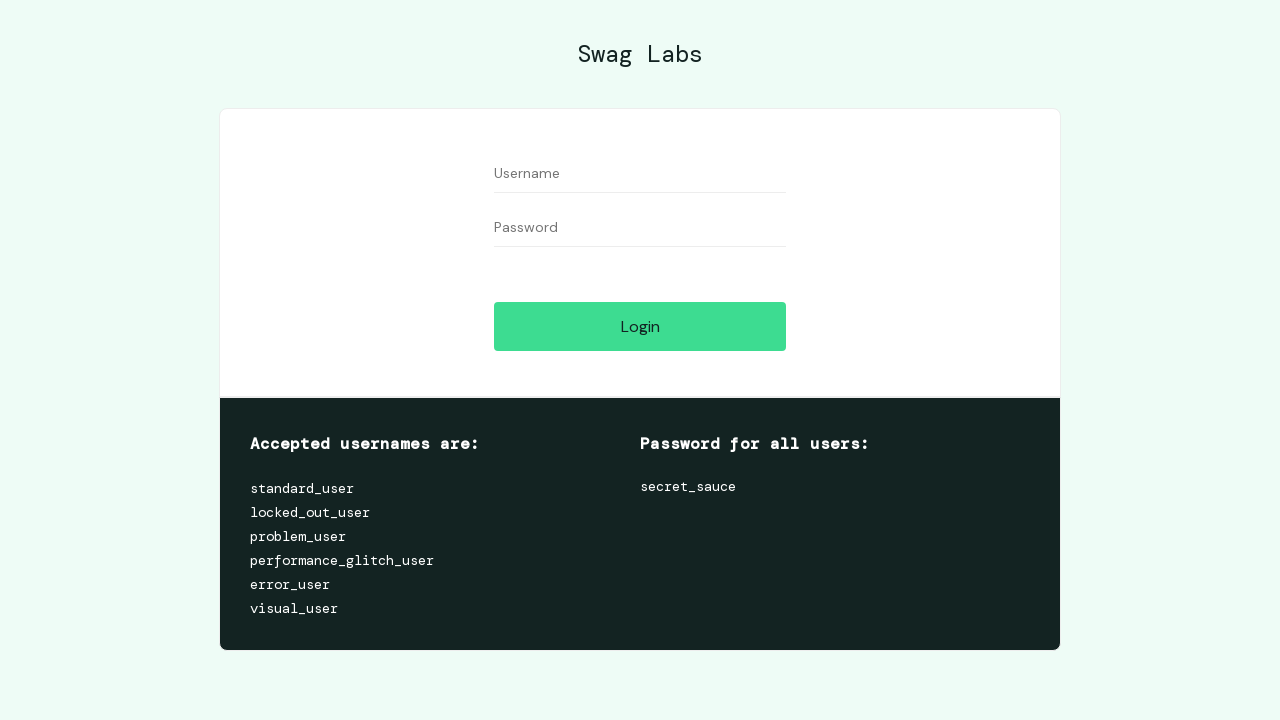

Clicked login button without entering username or password at (640, 326) on #login-button
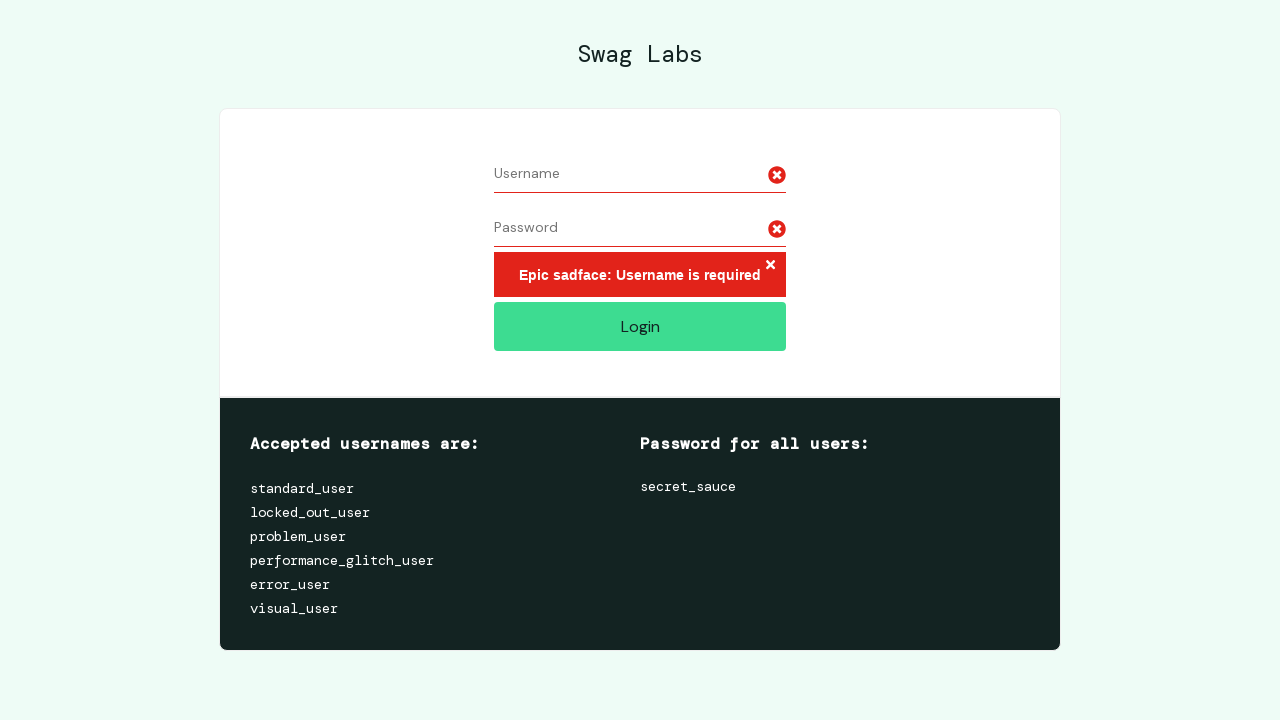

Located error message element
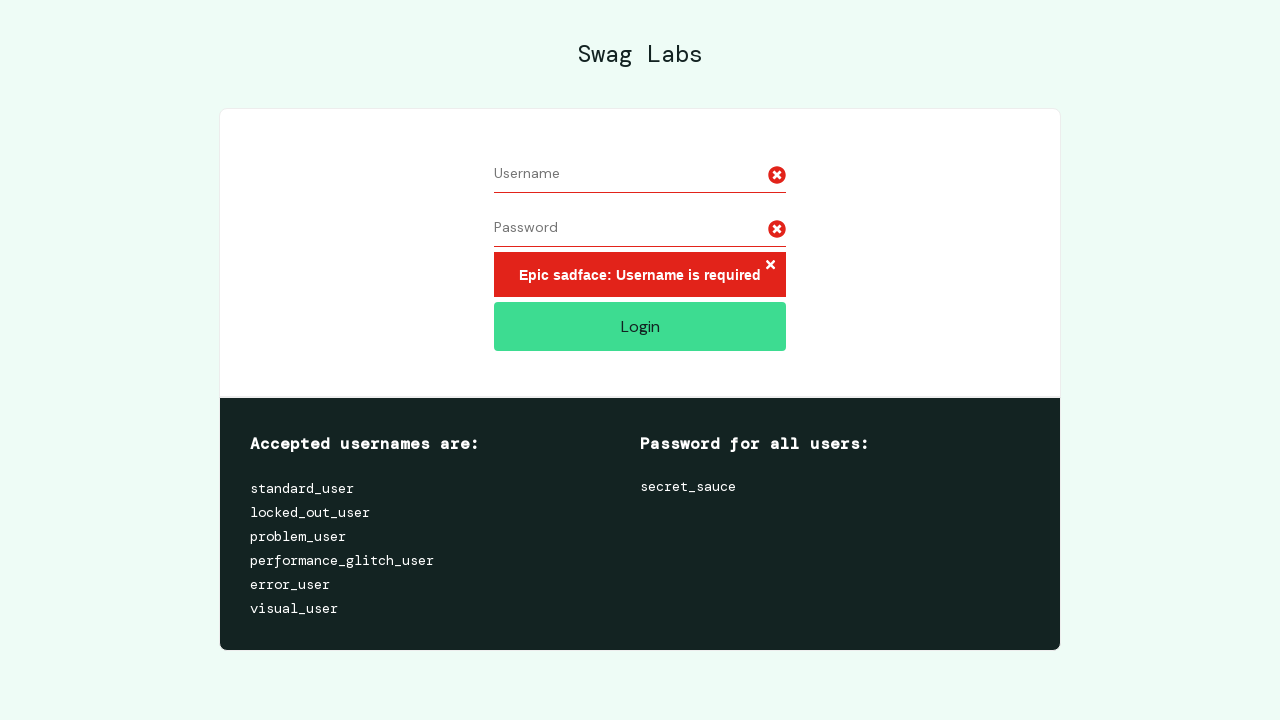

Error message appeared confirming form validation for empty username and password
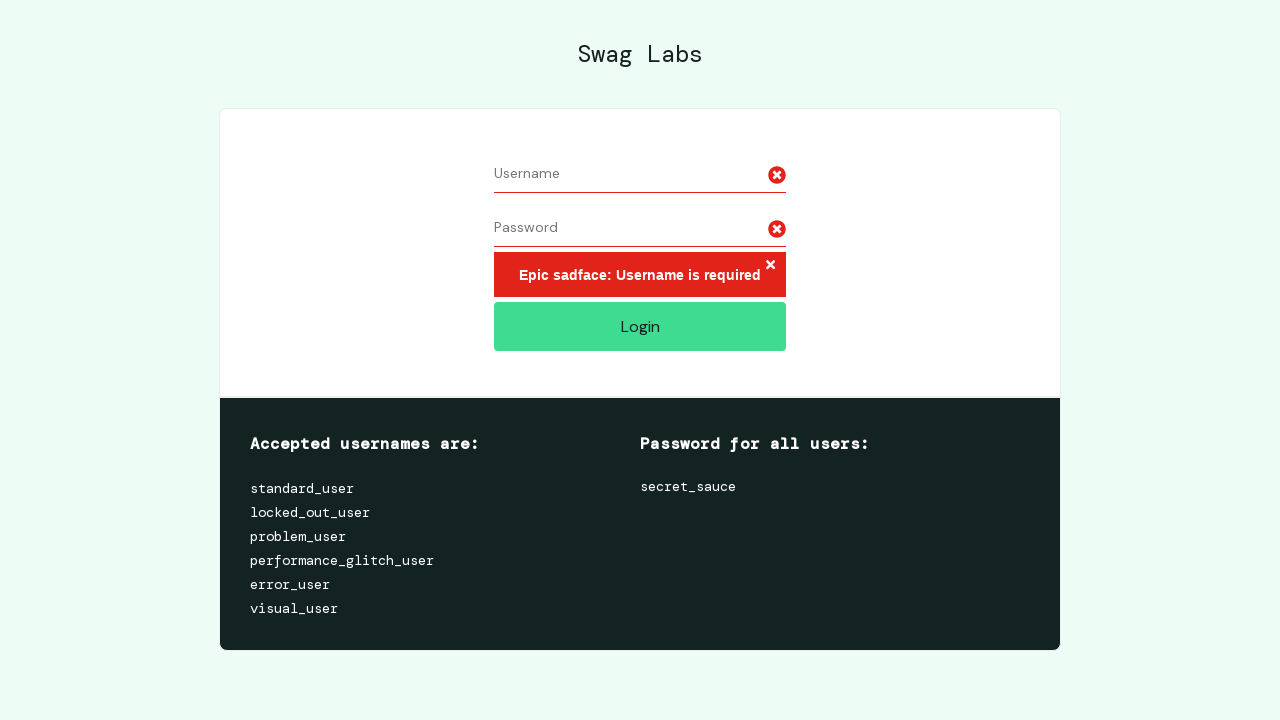

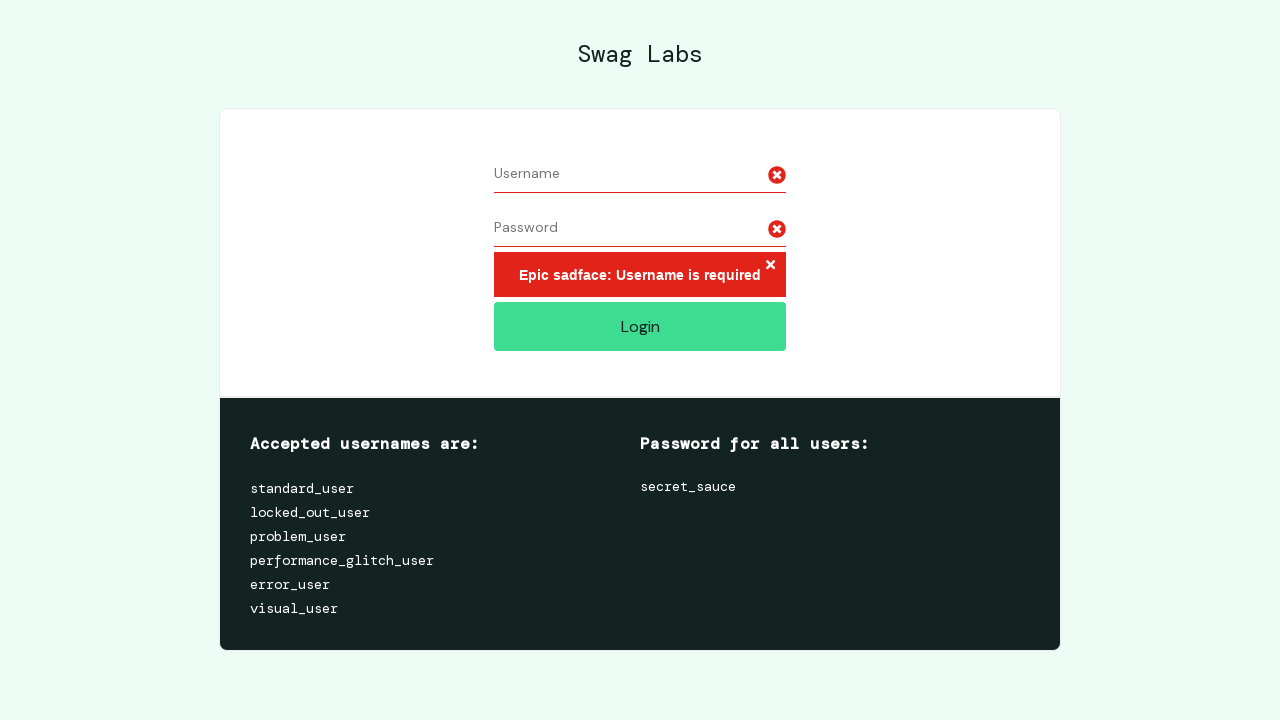